Solves a math problem by reading two numbers from the page, calculating their sum, selecting the result from a dropdown, and submitting the form

Starting URL: http://suninjuly.github.io/selects1.html

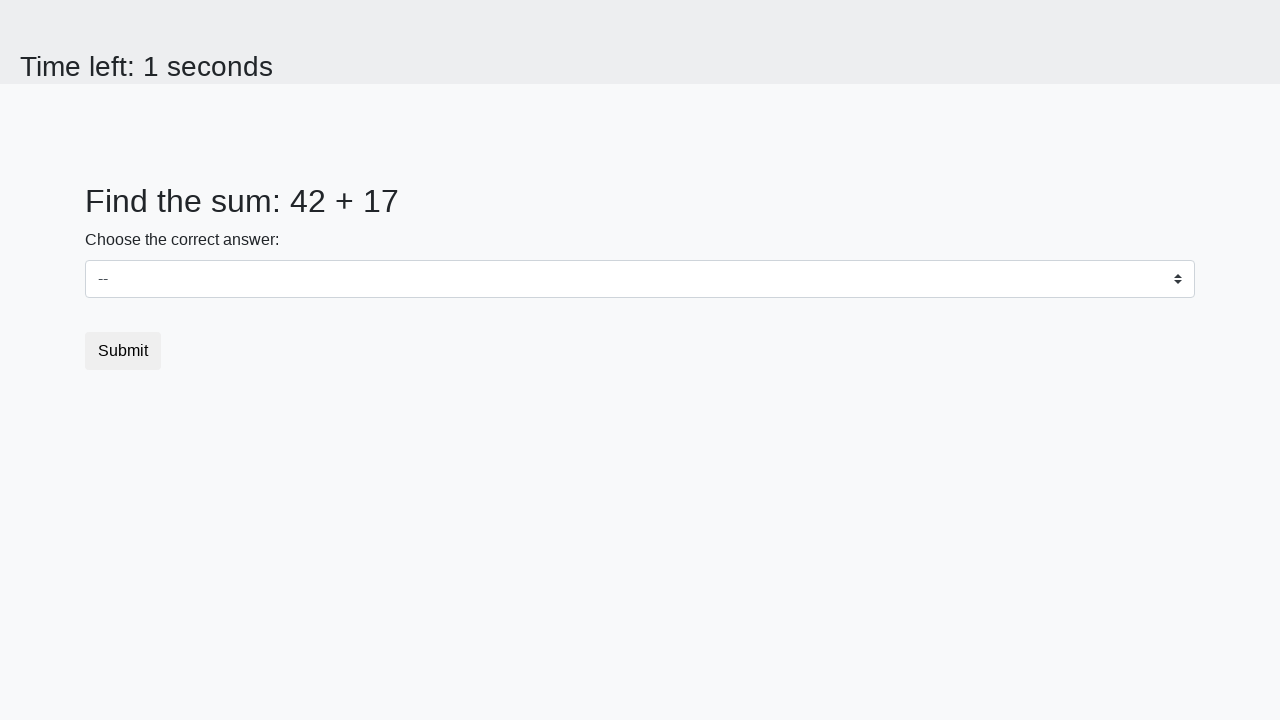

Located first number element (#num1)
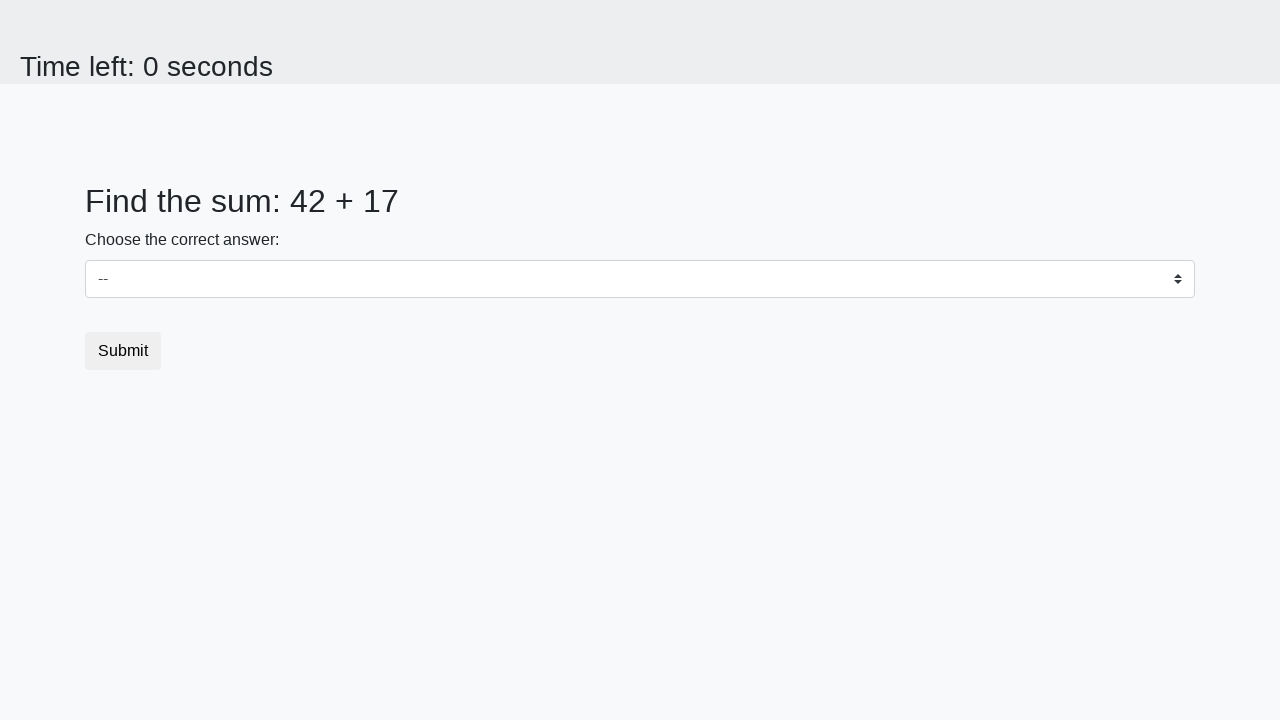

Located second number element (#num2)
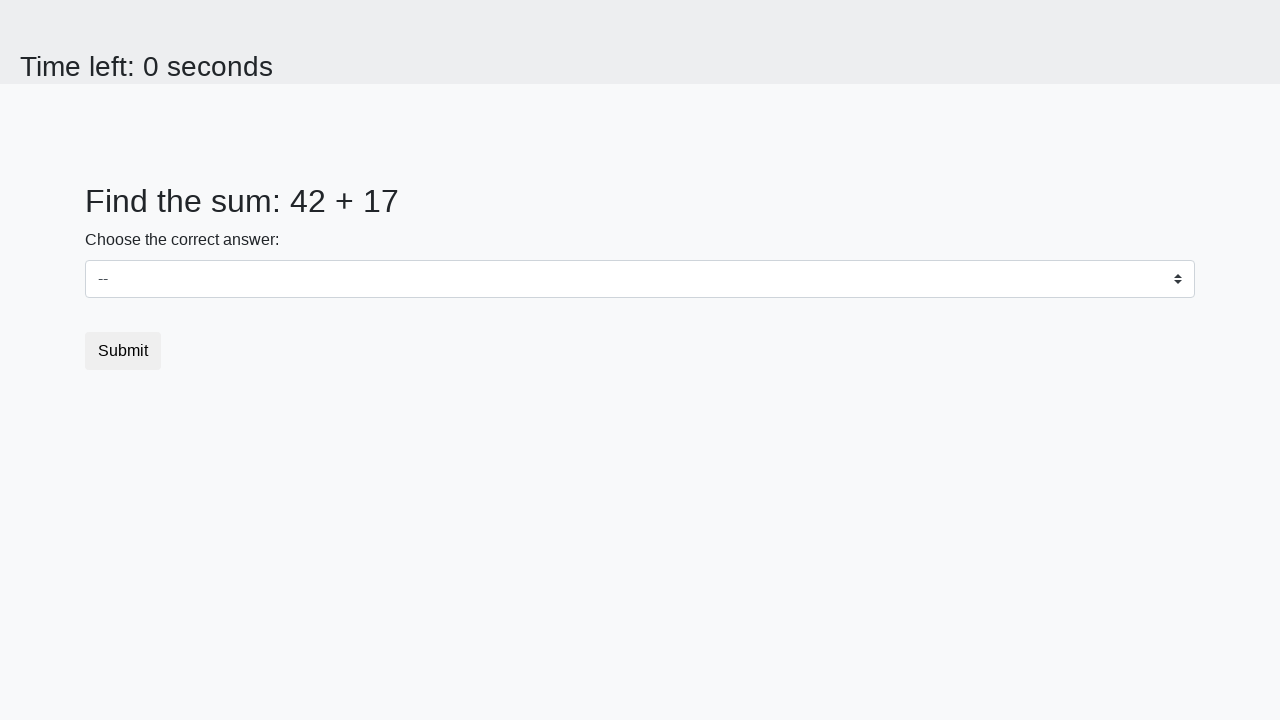

Read first number: 42
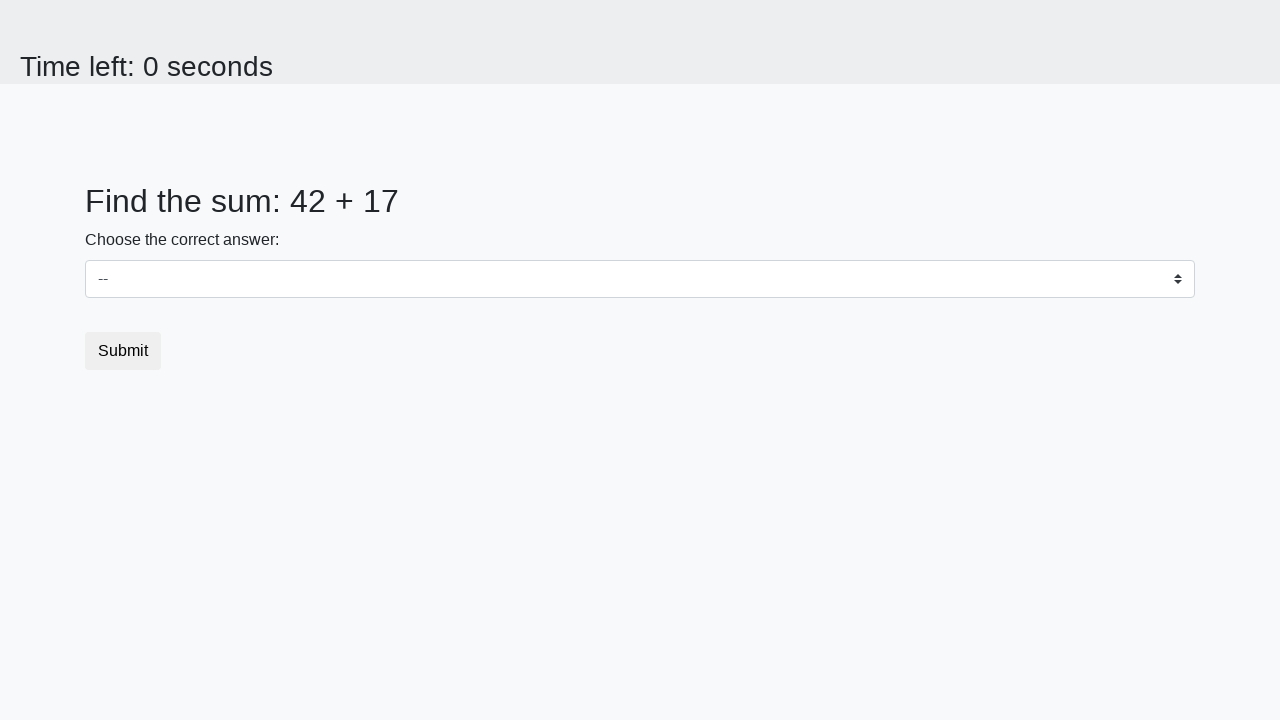

Read second number: 17
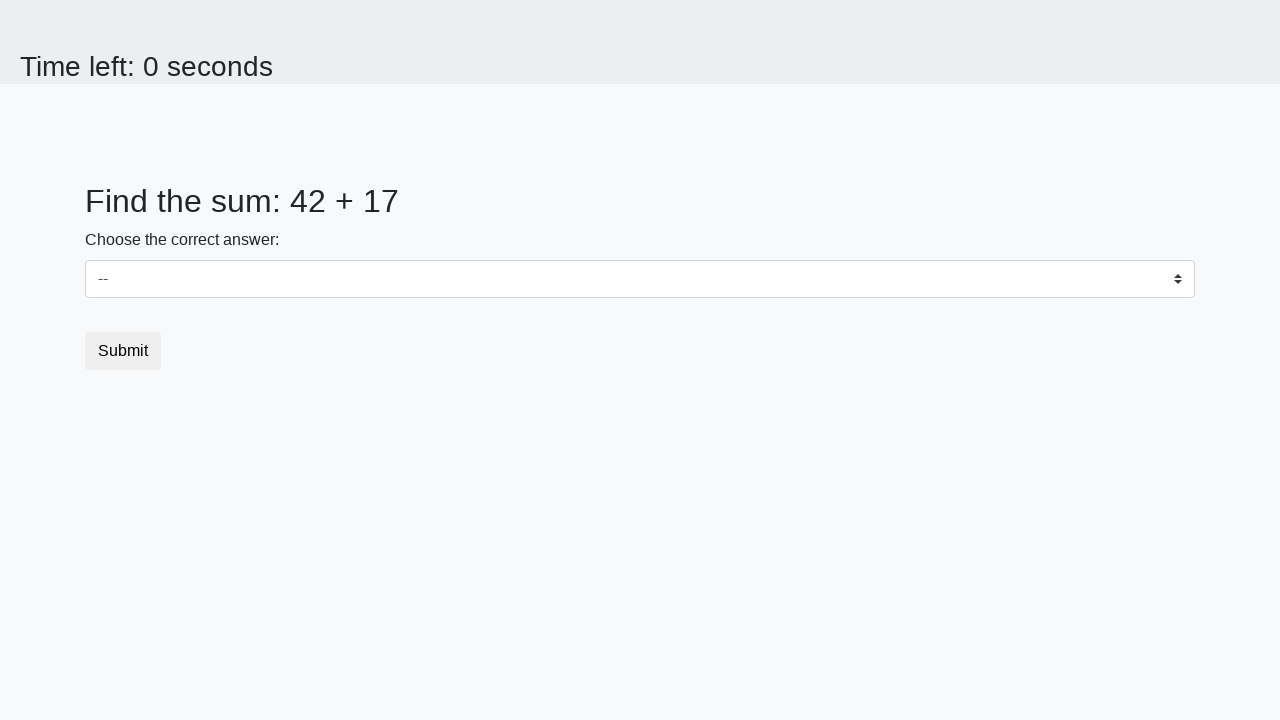

Calculated sum: 42 + 17 = 59
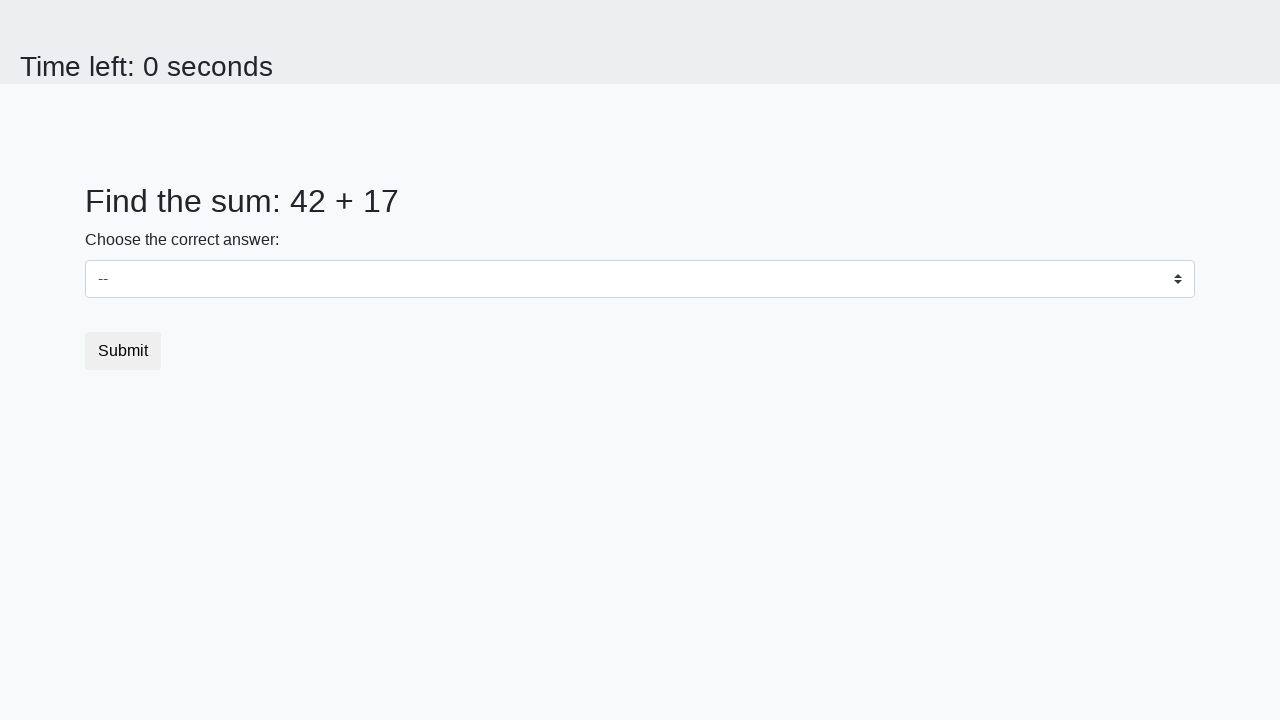

Selected result 59 from dropdown on select
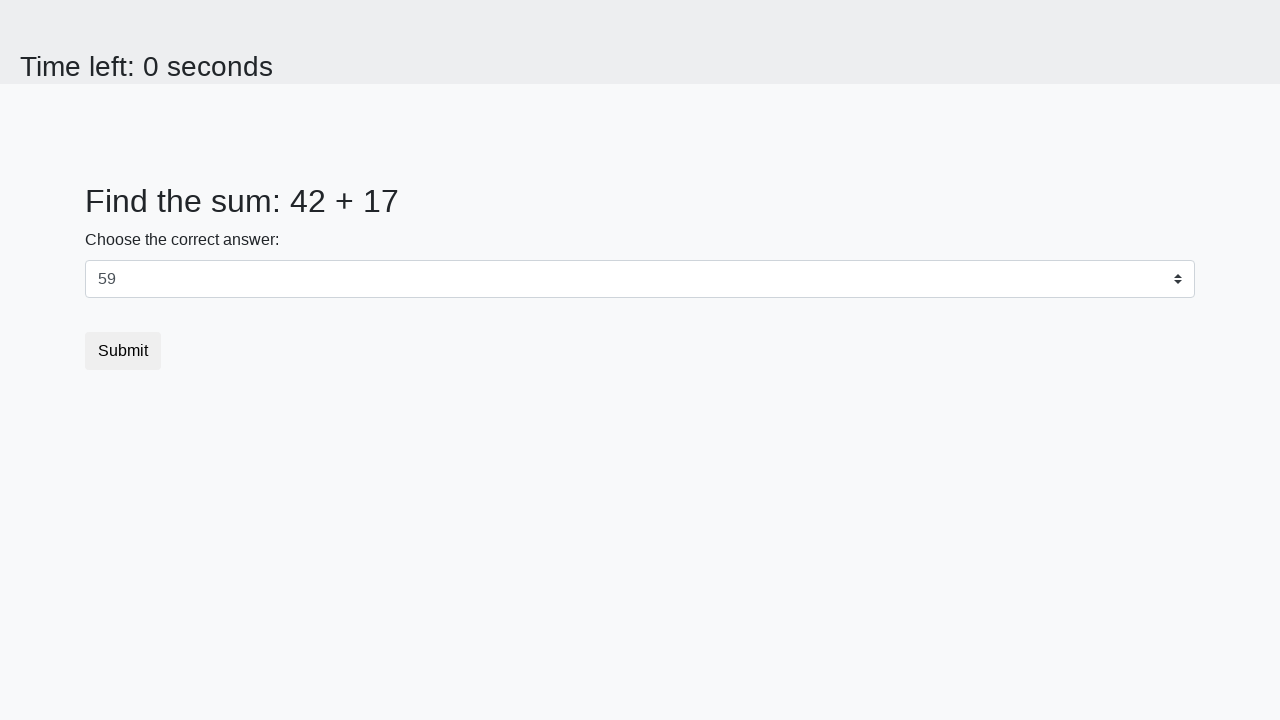

Clicked submit button to submit form at (123, 351) on button.btn
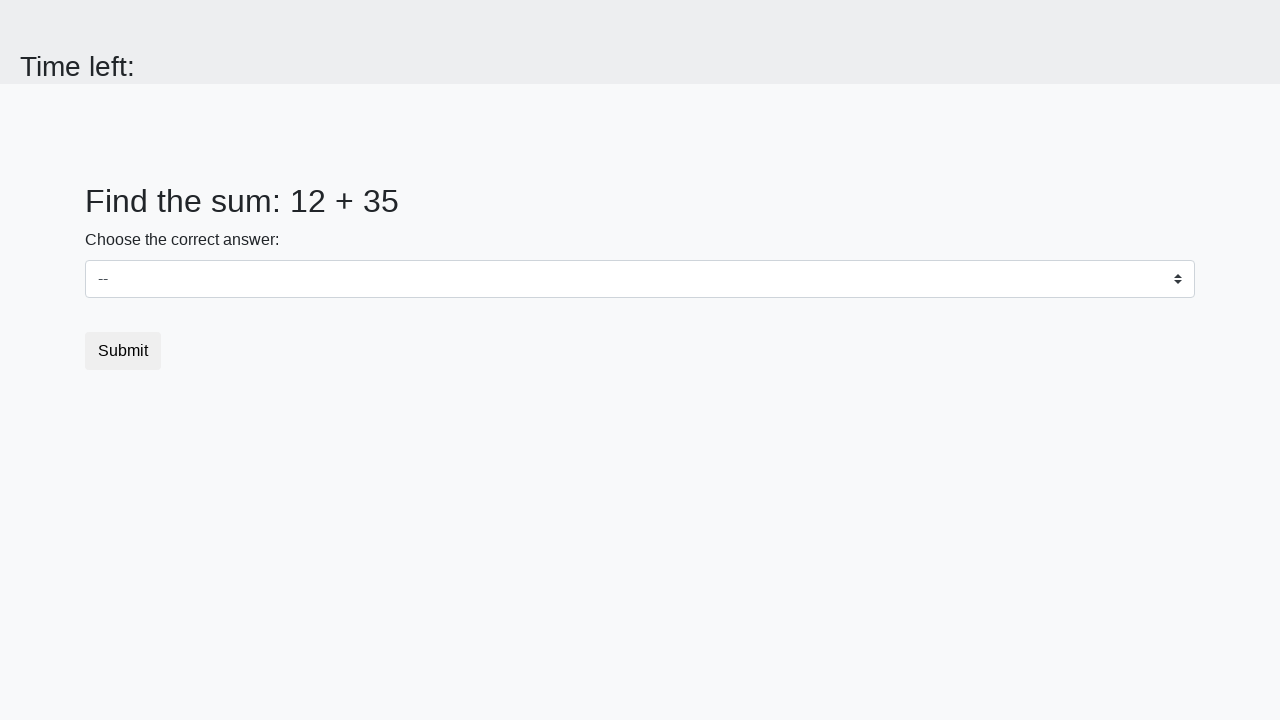

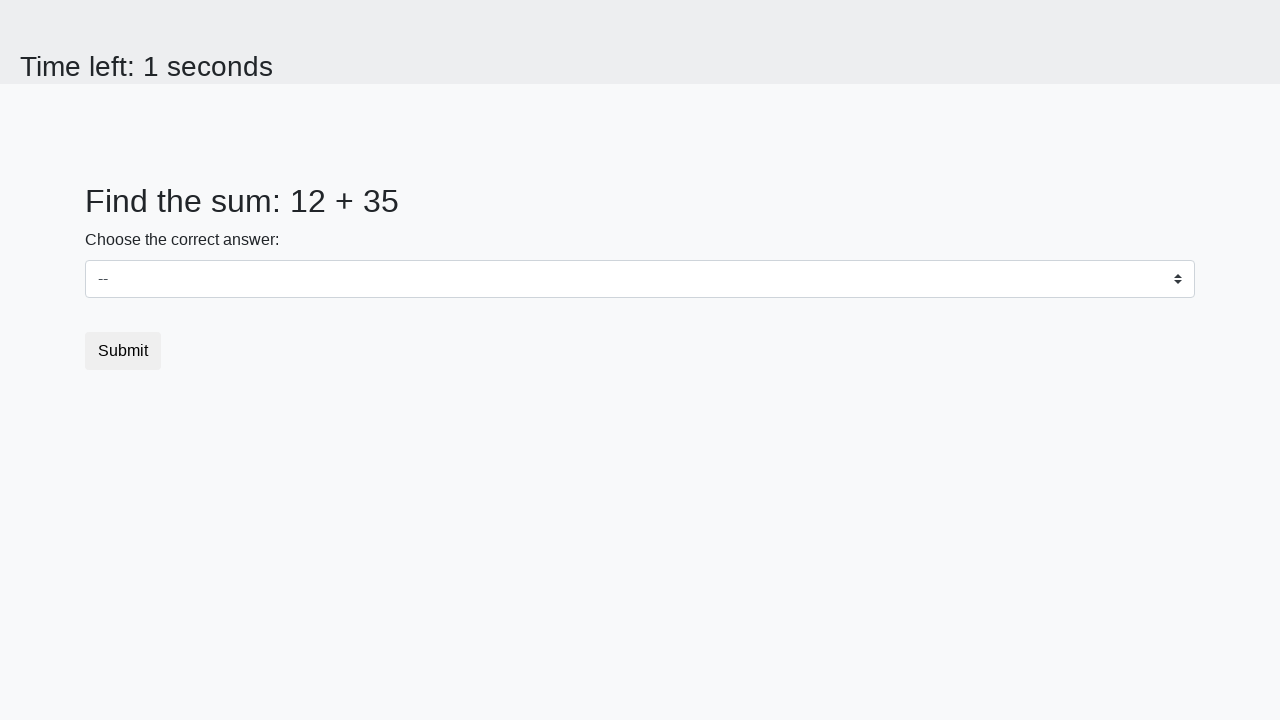